Tests JavaScript alert handling by triggering different types of alerts (normal, confirm, prompt) and interacting with them

Starting URL: https://the-internet.herokuapp.com/javascript_alerts

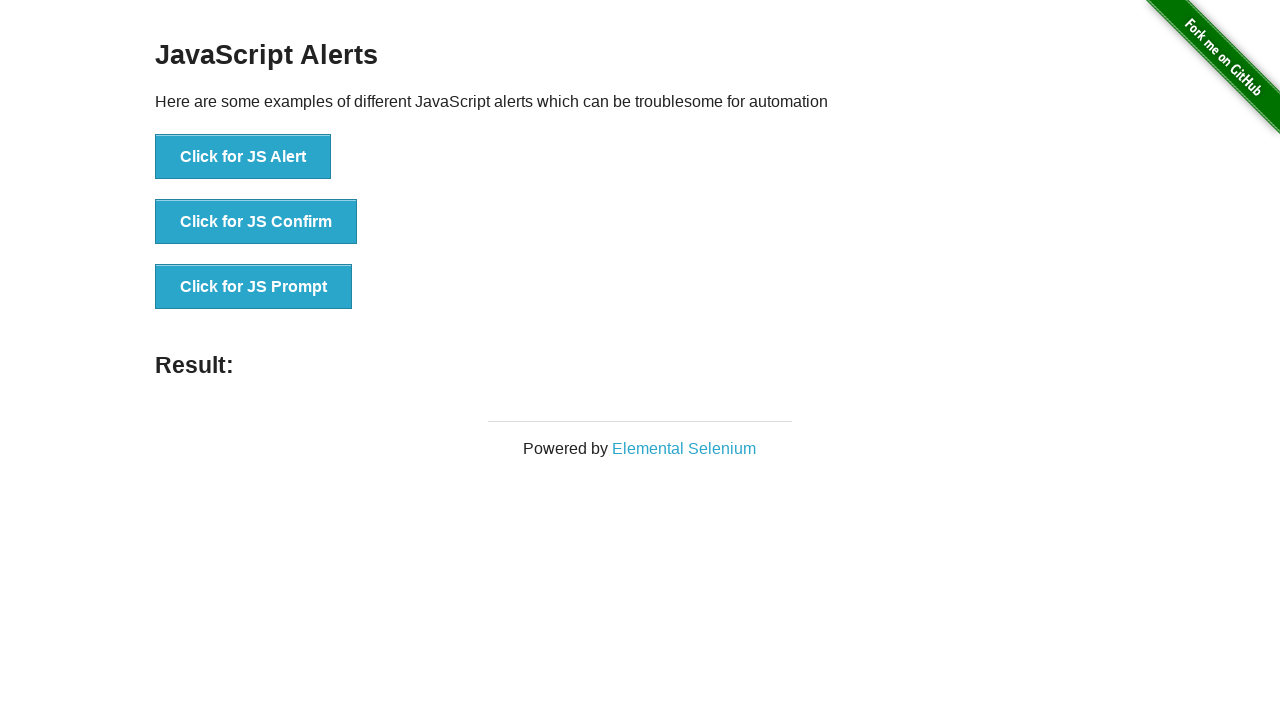

Clicked button to trigger normal alert at (243, 157) on li:nth-of-type(1) > button
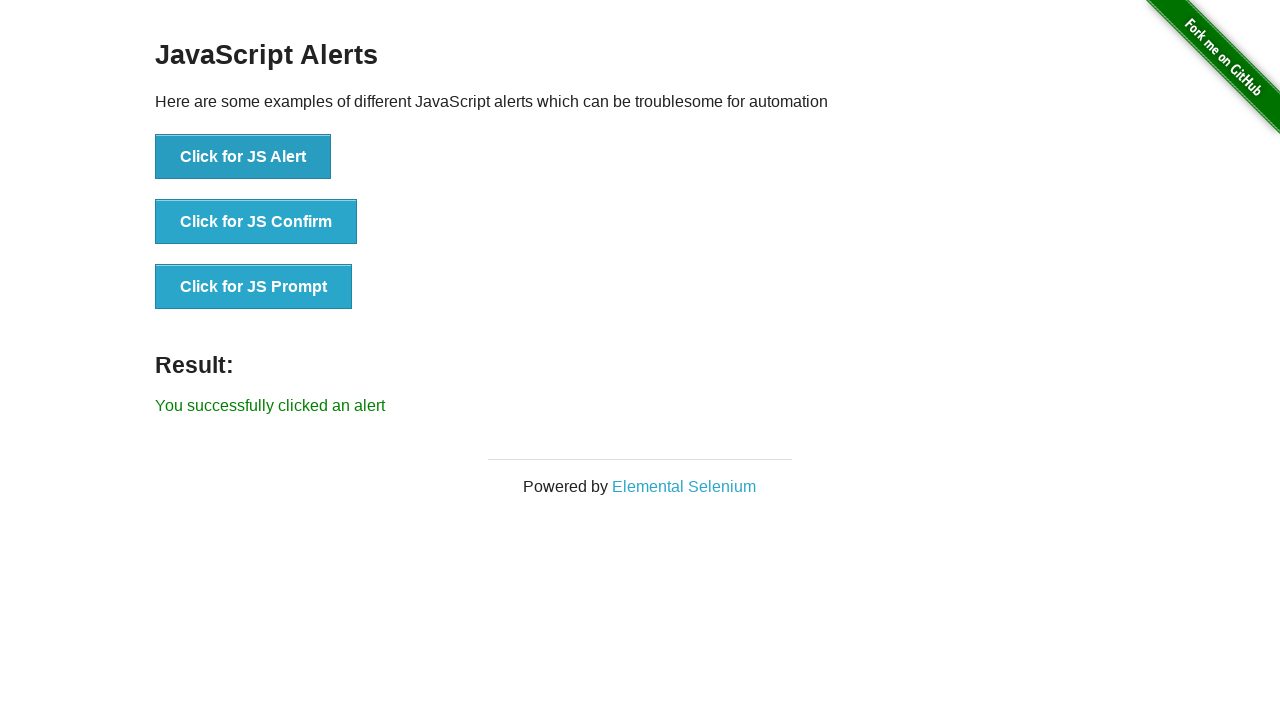

Set up dialog handler to accept normal alert
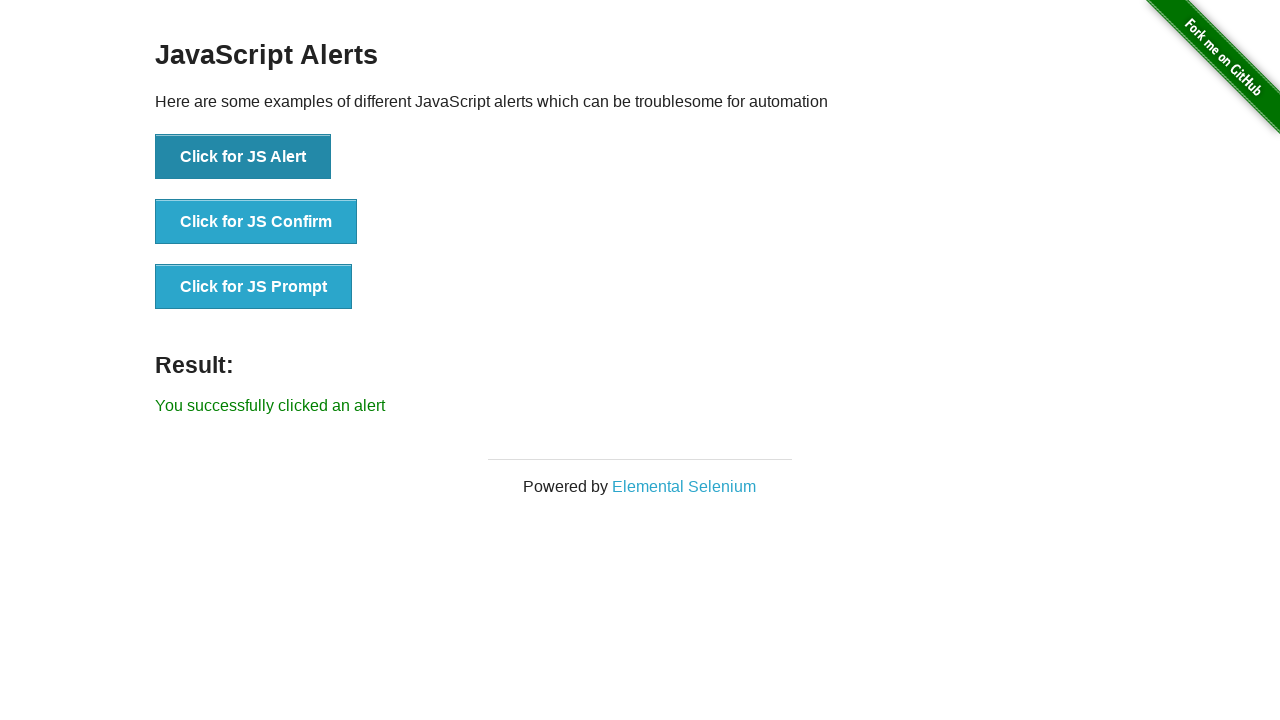

Clicked button to trigger confirm alert at (256, 222) on li:nth-of-type(2) > button
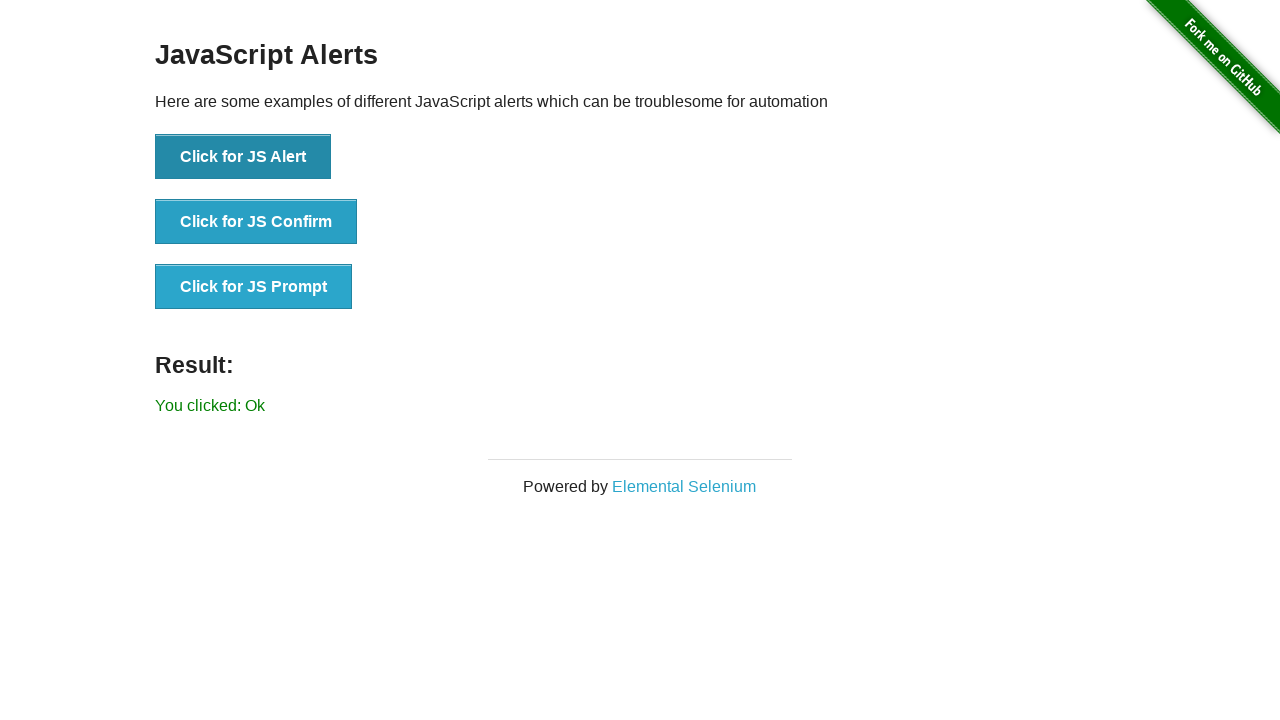

Set up dialog handler to dismiss confirm alert
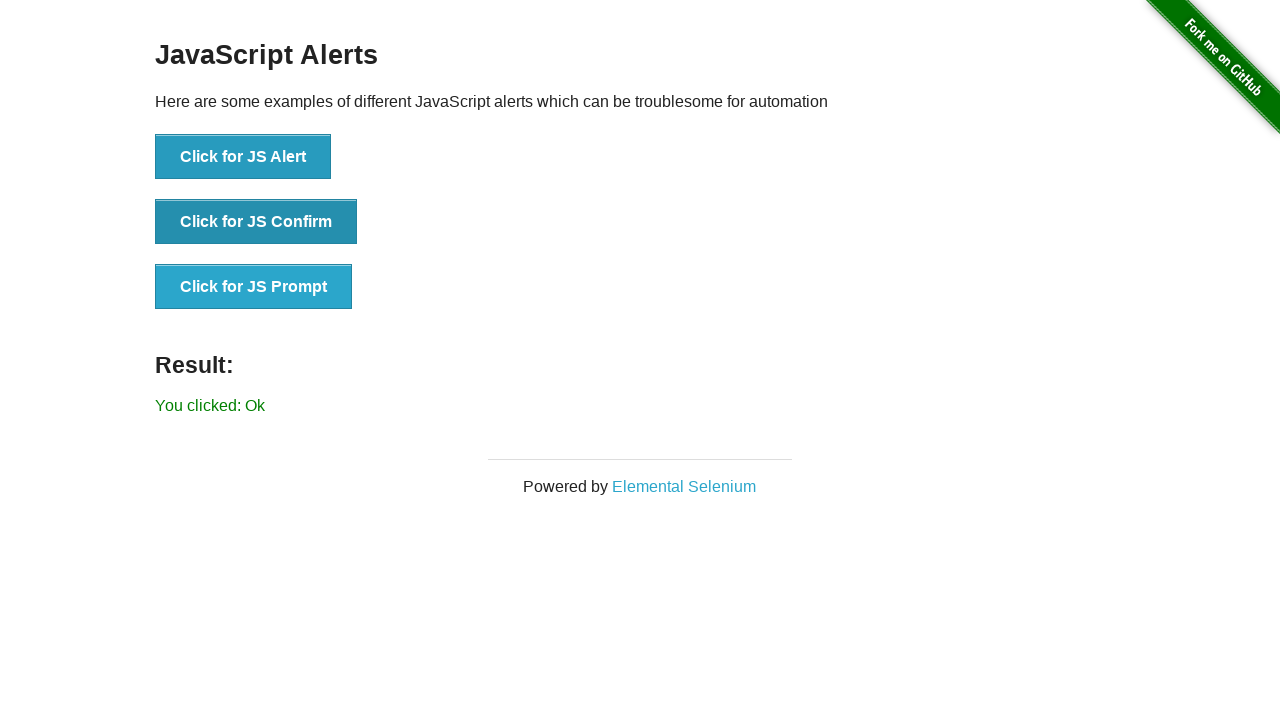

Set up dialog handler to accept prompt with 'Test Automation'
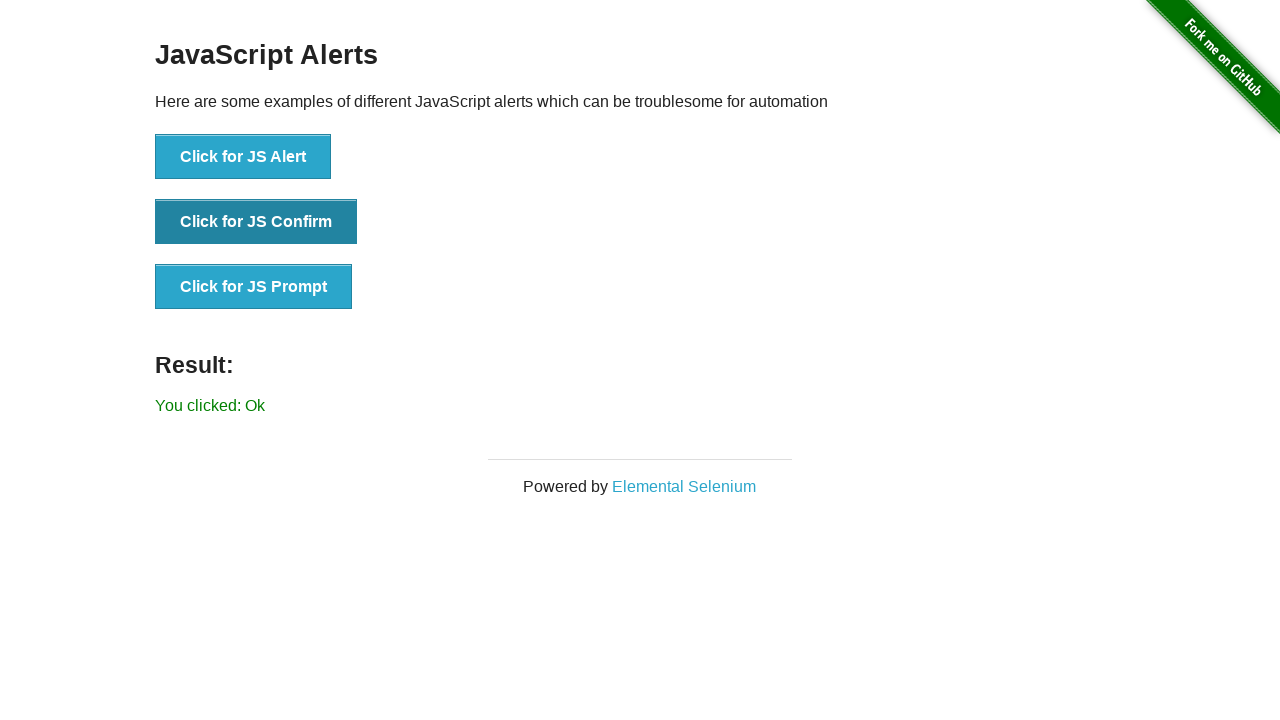

Clicked button to trigger prompt alert at (254, 287) on li:nth-of-type(3) > button
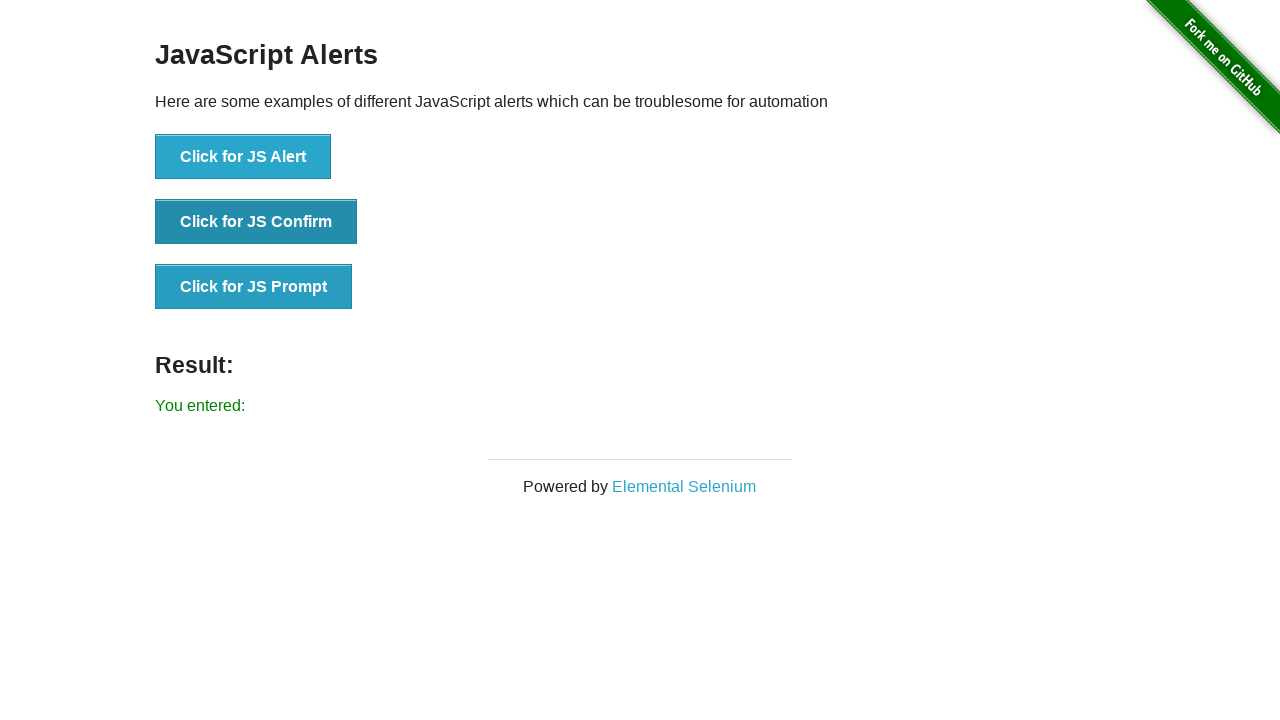

Executed custom JavaScript alert with message 'Login Success !!!'
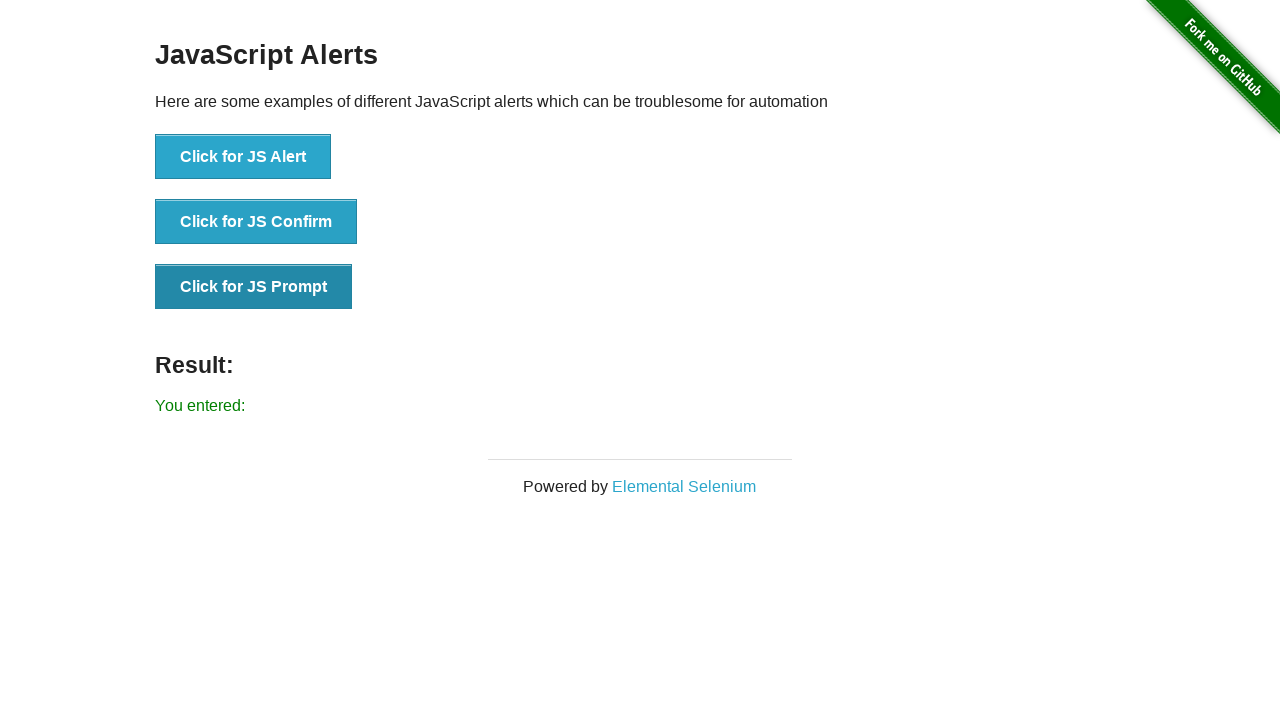

Set up dialog handler to accept custom JavaScript alert
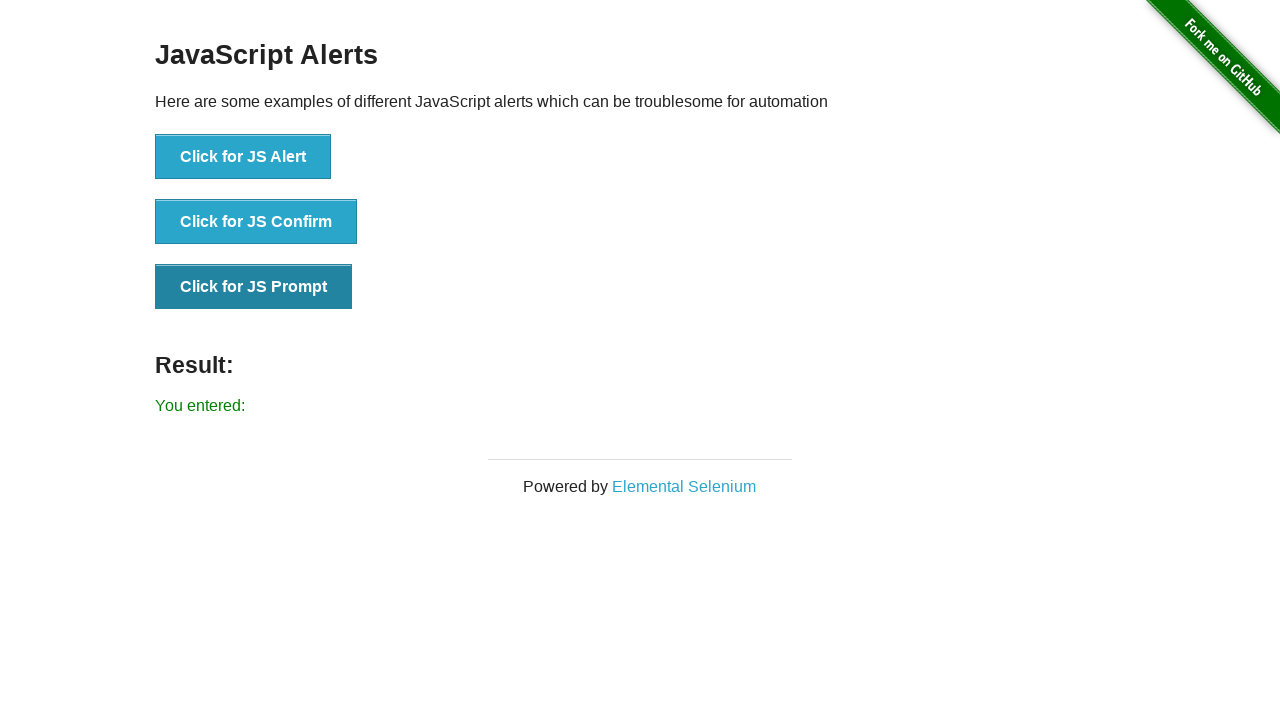

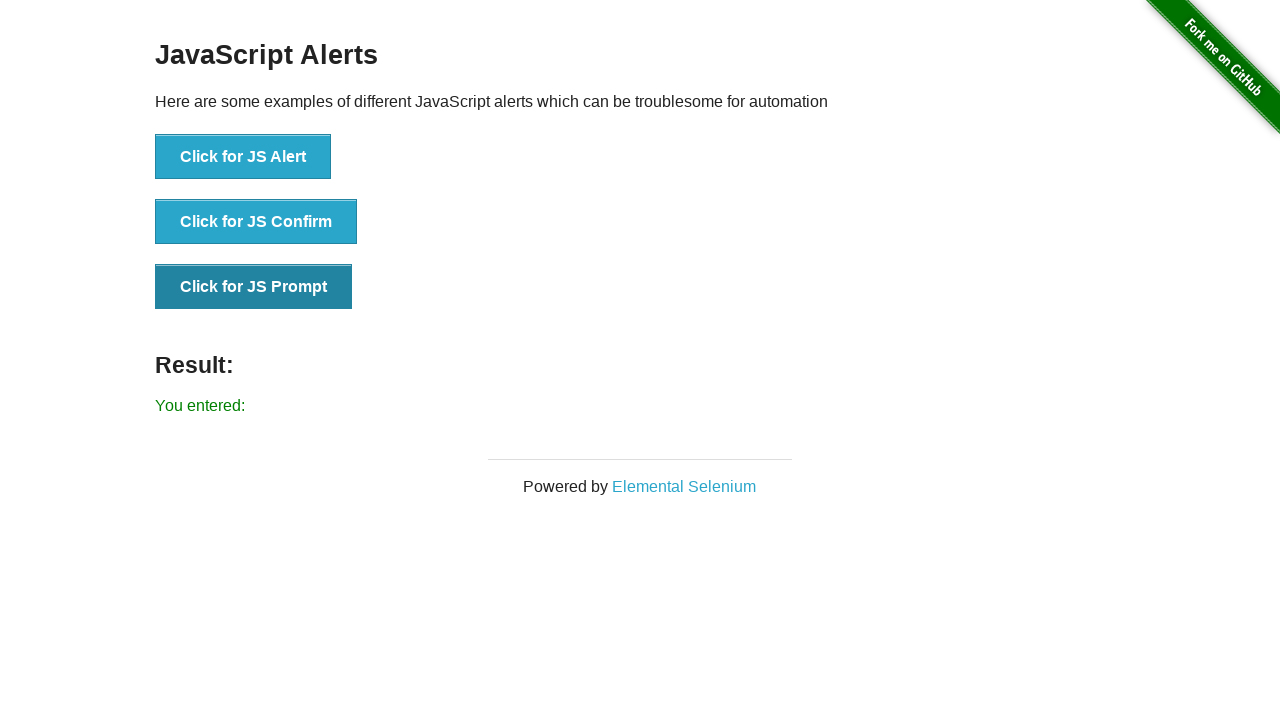